Tests checkbox selection by checking initial state, clicking it, and verifying the state changes

Starting URL: http://the-internet.herokuapp.com/dynamic_controls

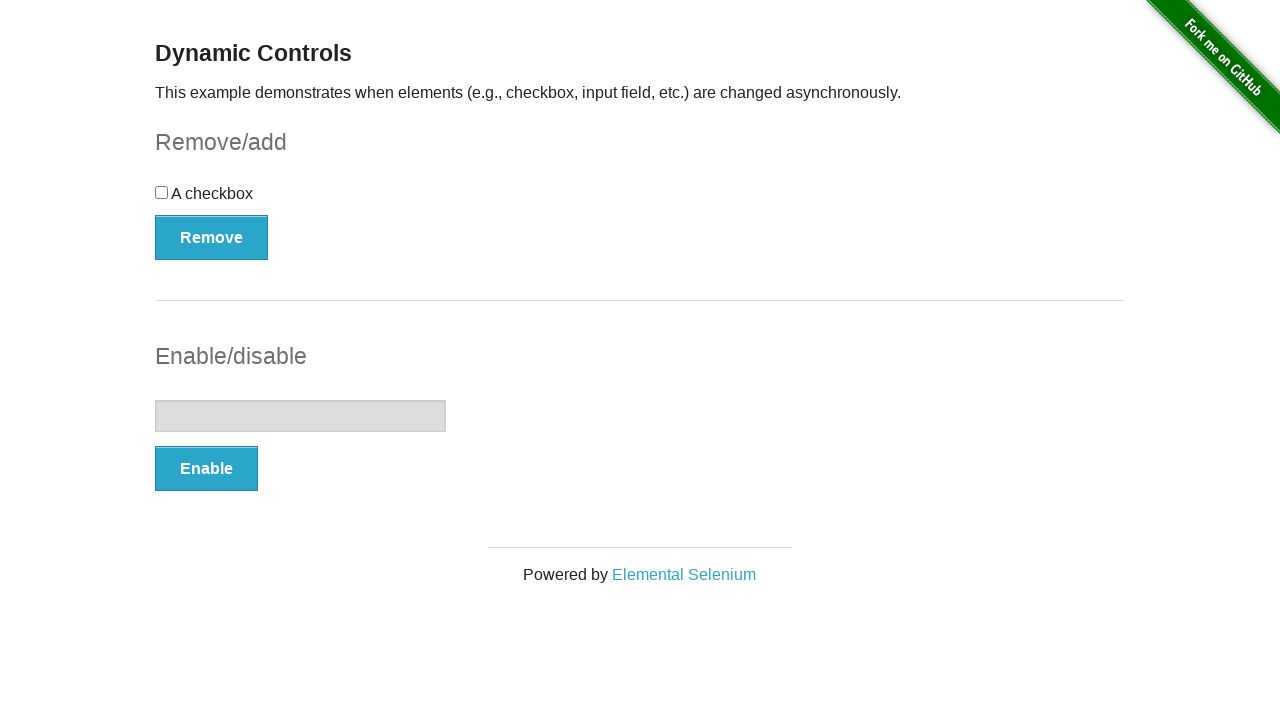

Located checkbox element on the page
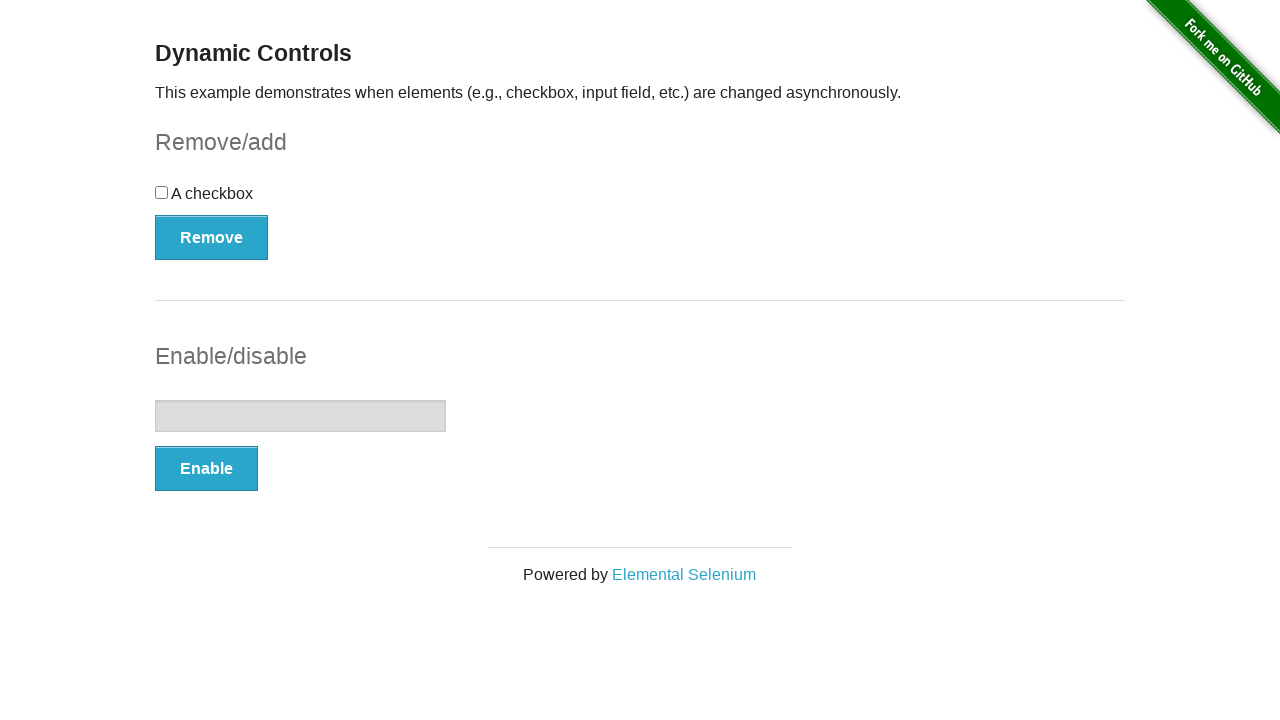

Checked initial checkbox state: False
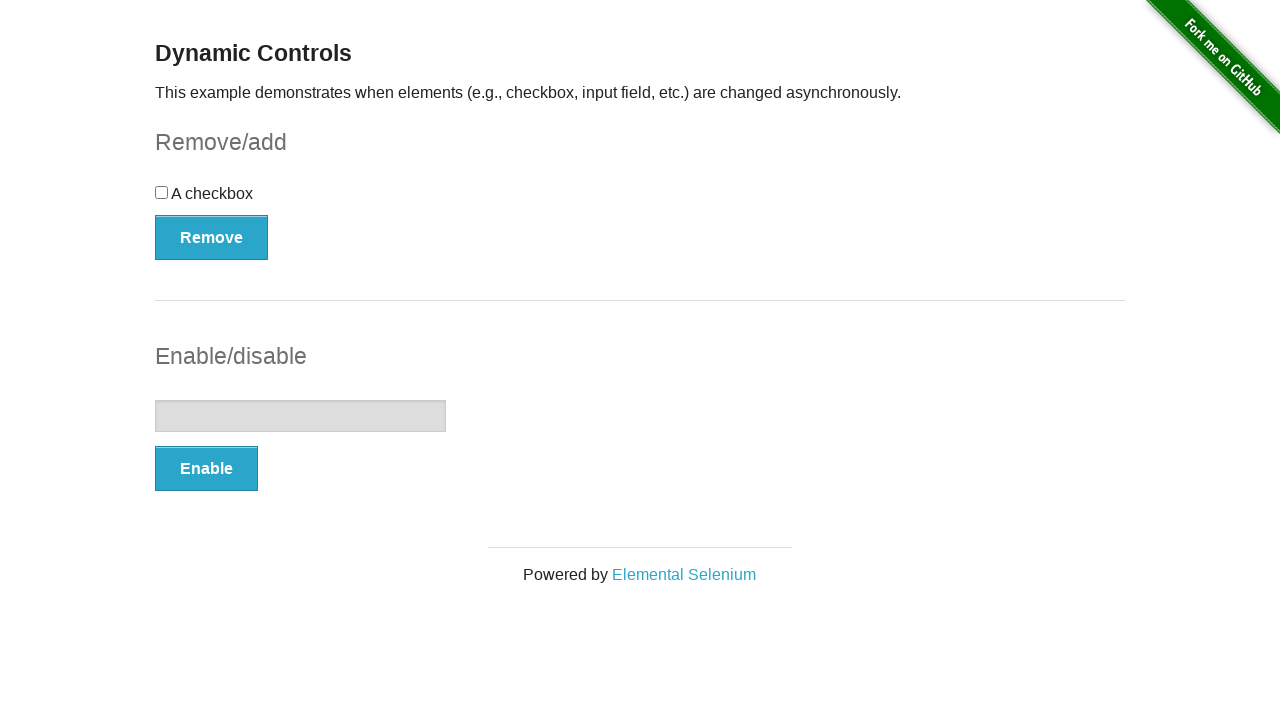

Clicked checkbox to toggle its state at (162, 192) on input[type='checkbox']
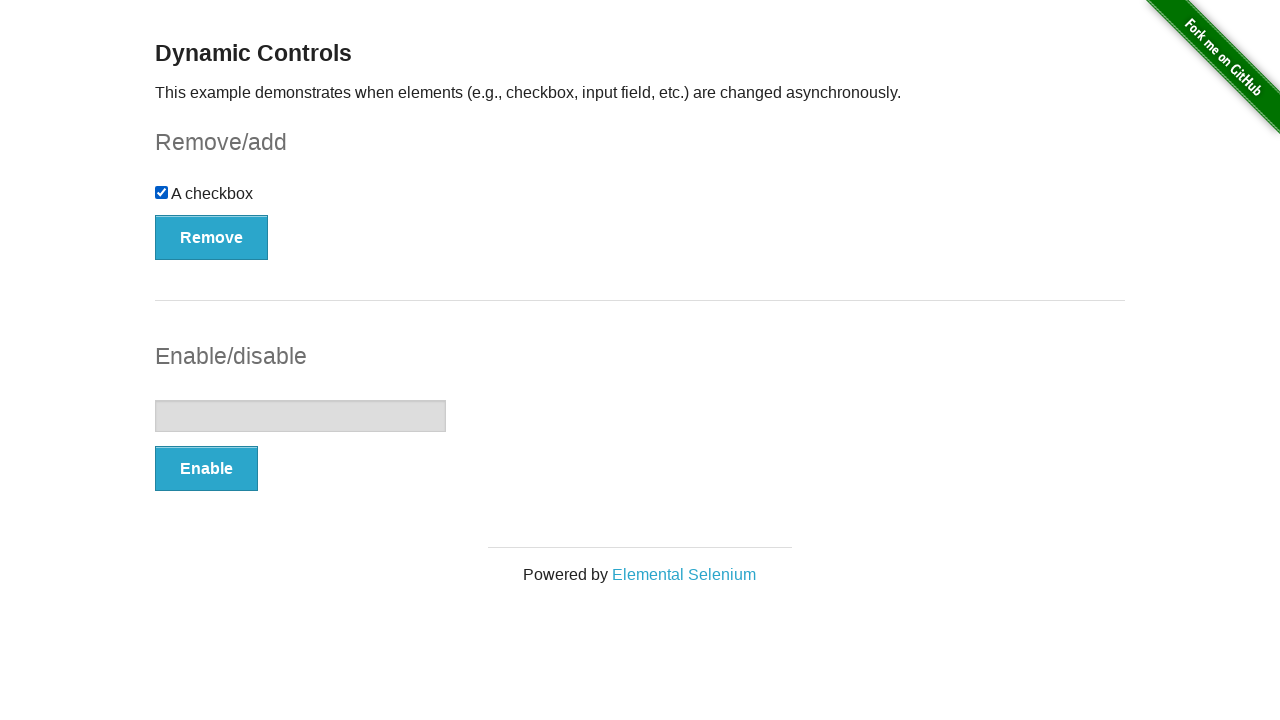

Verified checkbox state after click: True
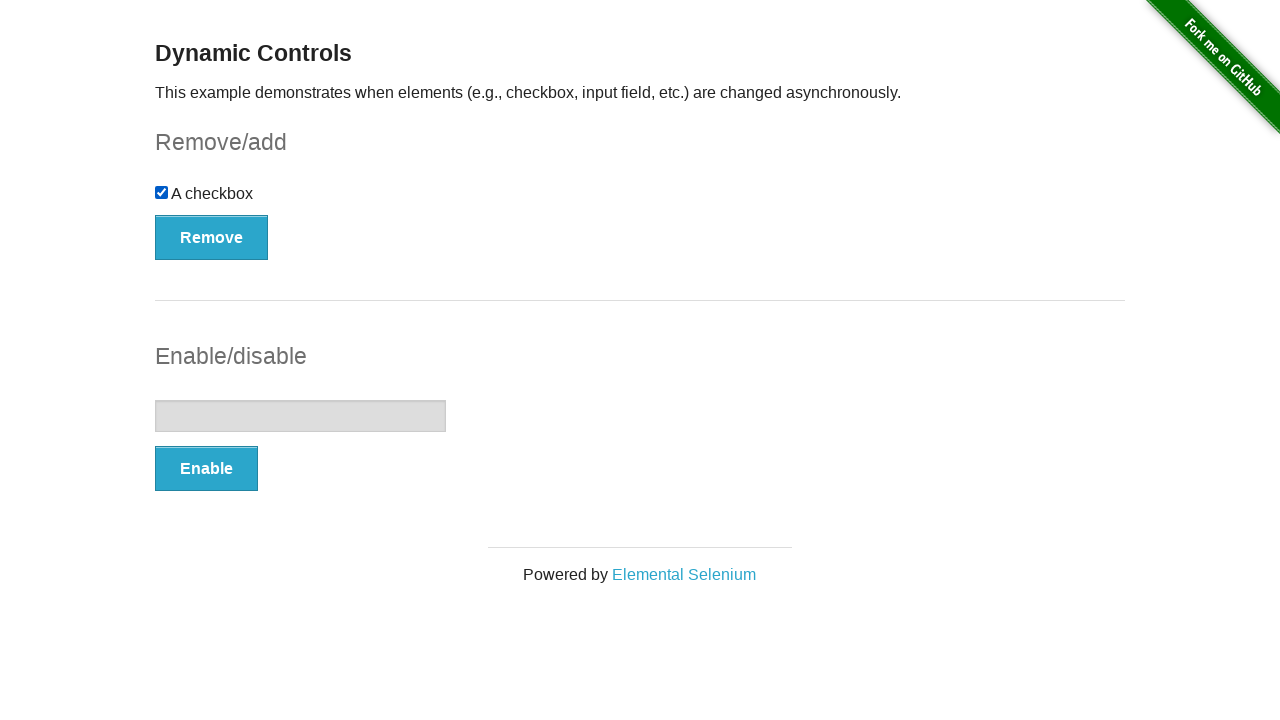

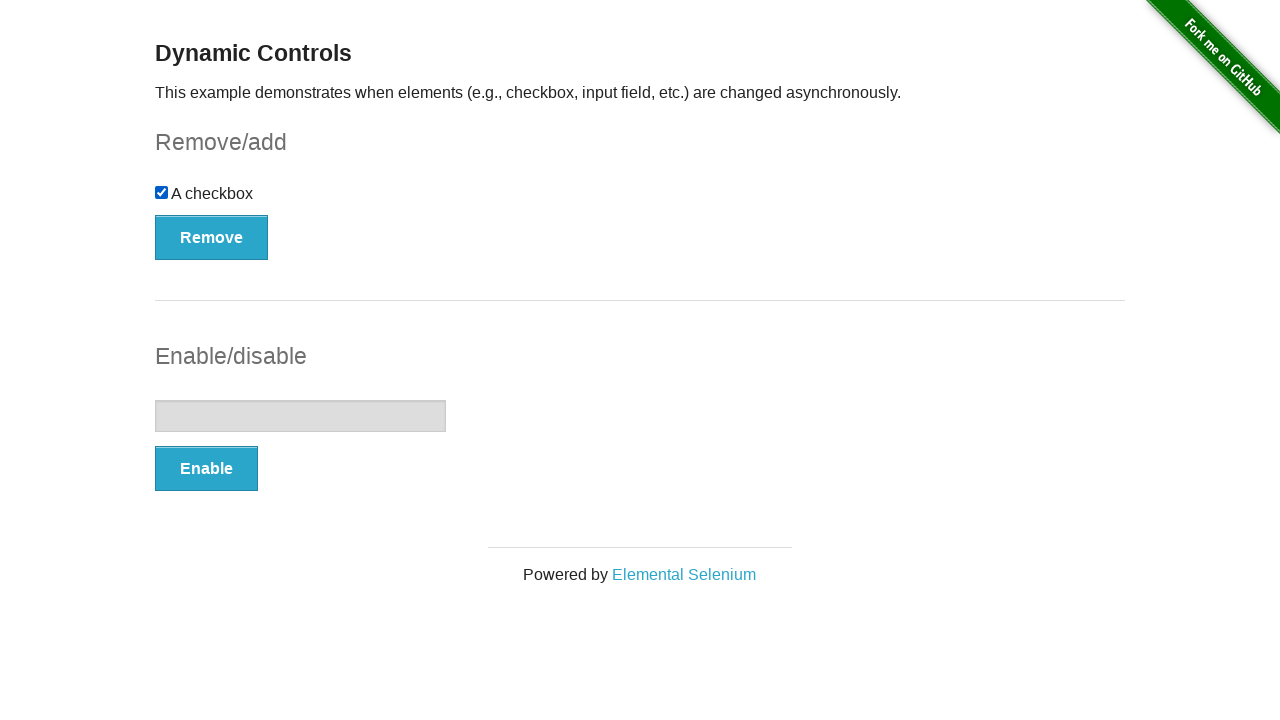